Demonstrates drag and drop by offset action from draggable element to target position

Starting URL: https://crossbrowsertesting.github.io/drag-and-drop

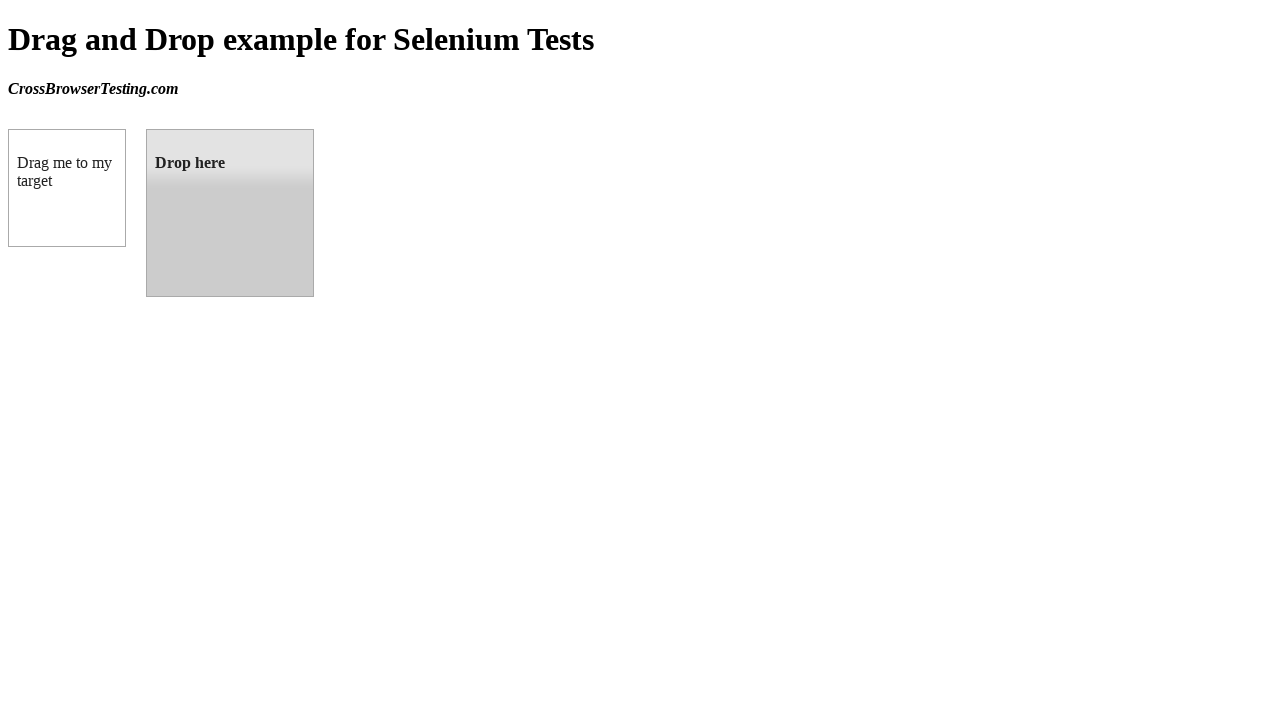

Waited for draggable element to be visible
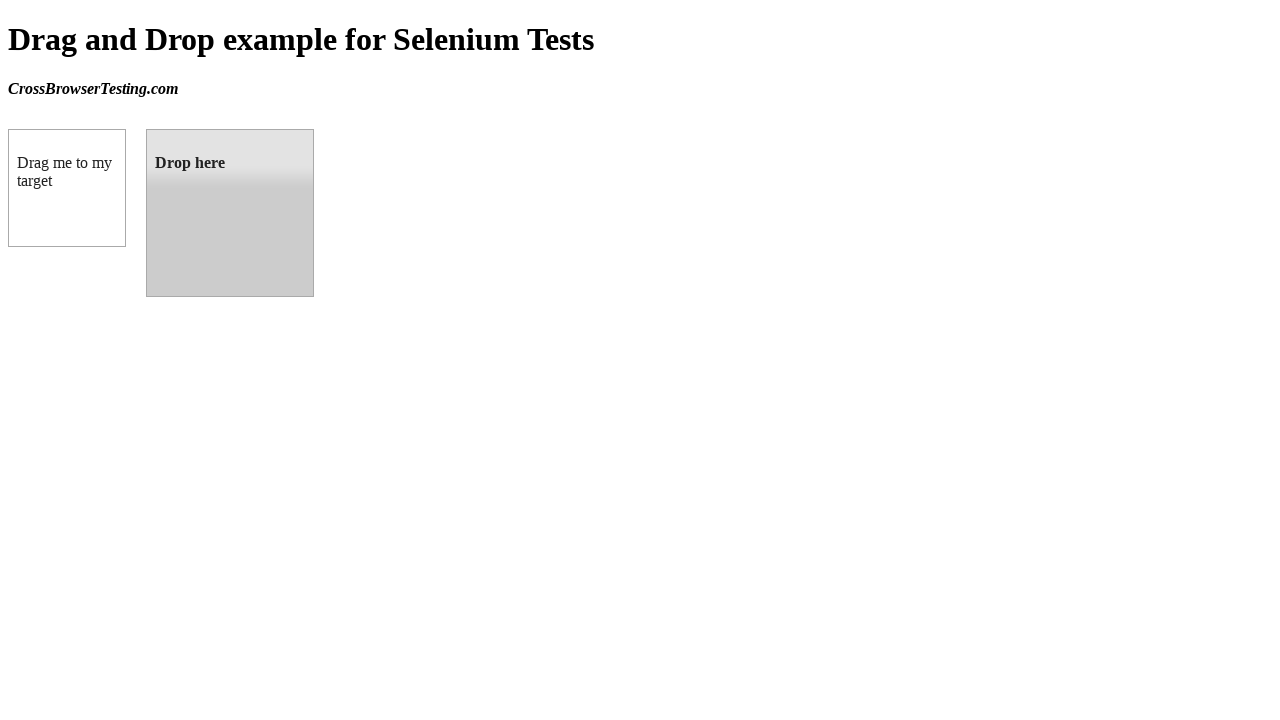

Waited for droppable element to be visible
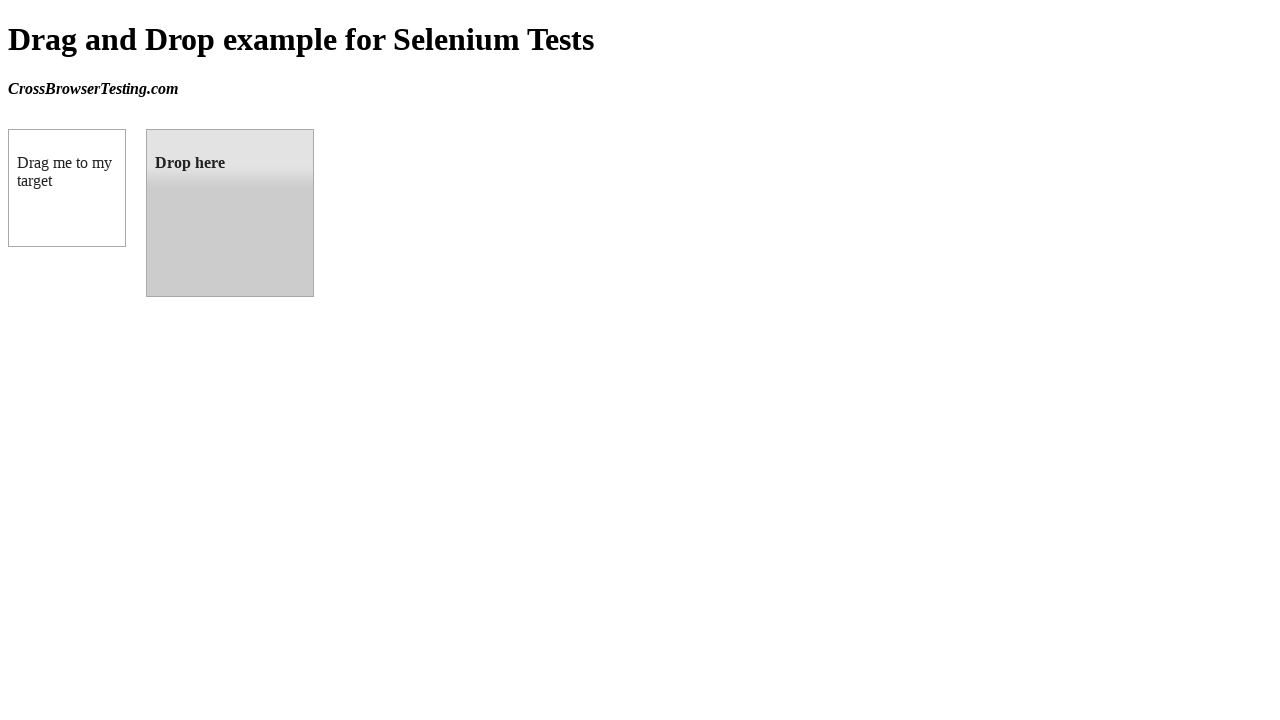

Located the droppable target element
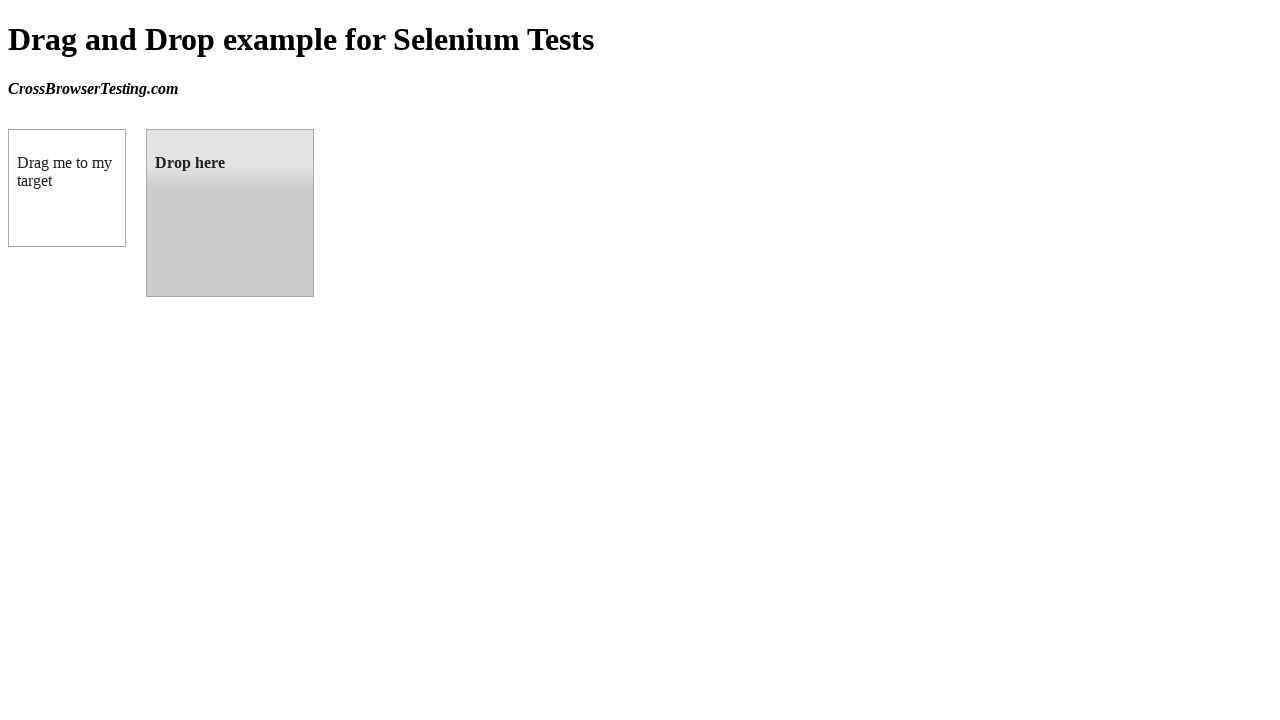

Retrieved bounding box of target element
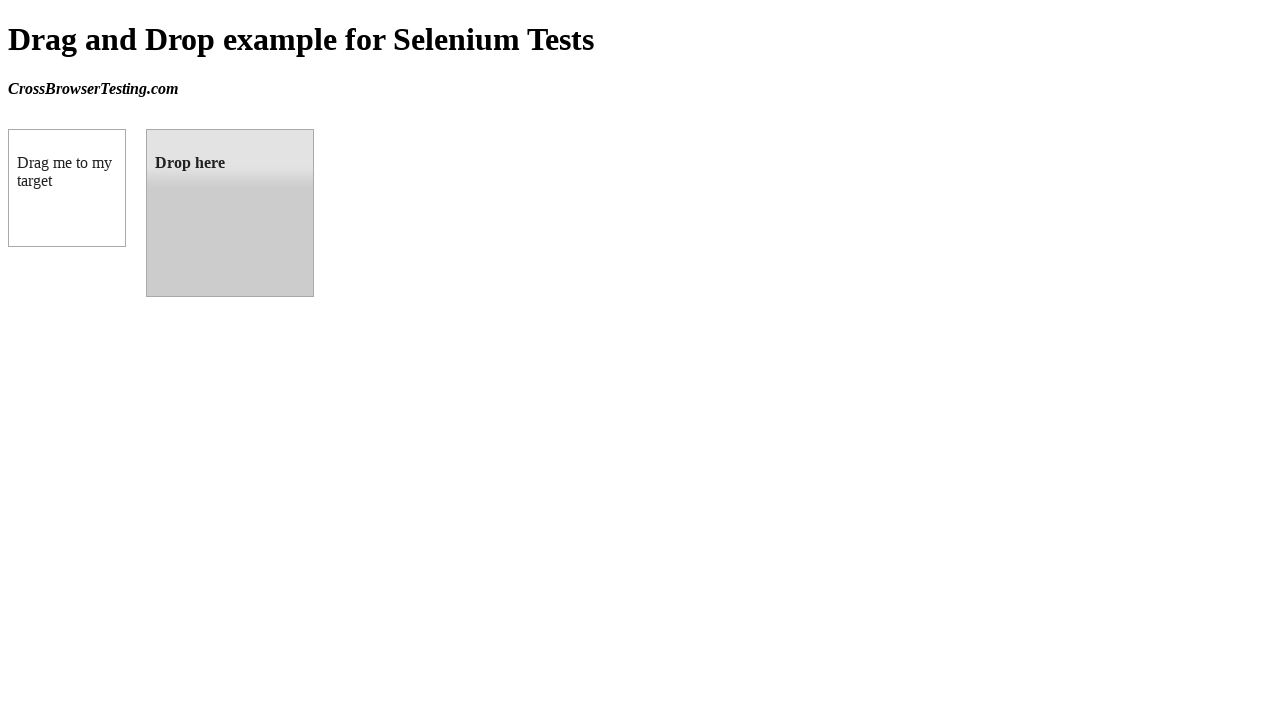

Located the draggable source element
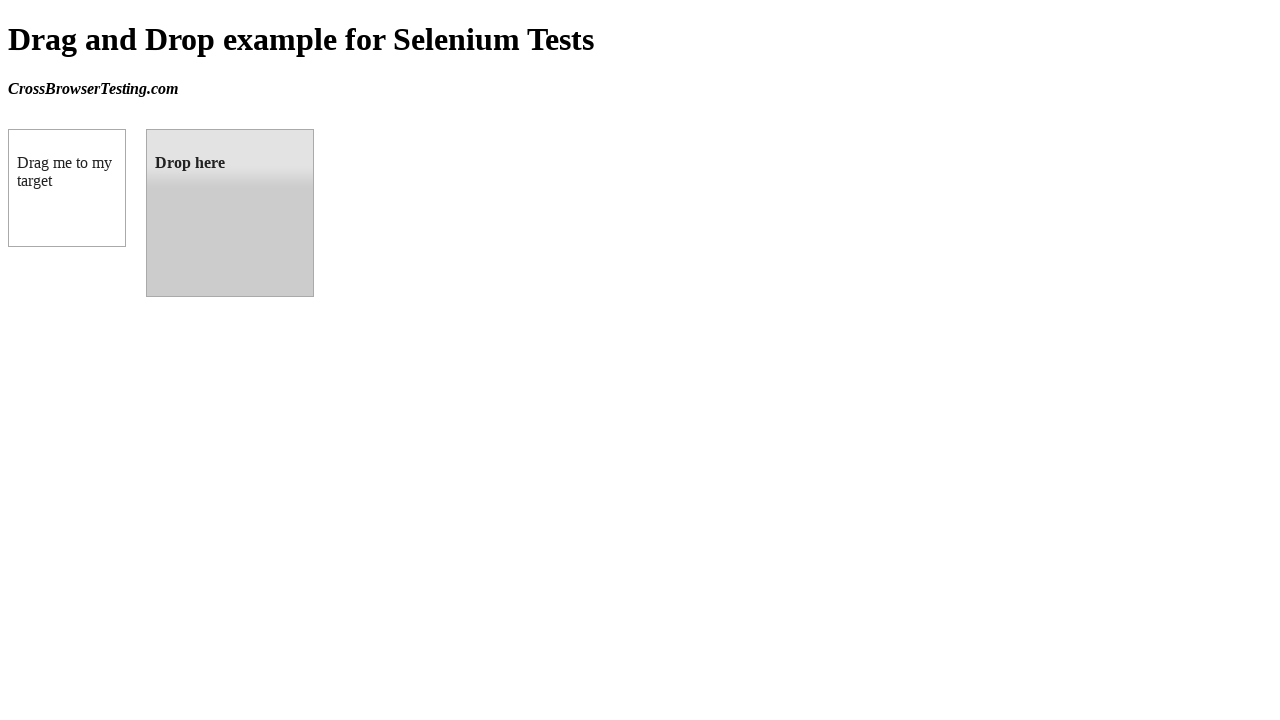

Performed drag and drop from draggable element to droppable target at (230, 213)
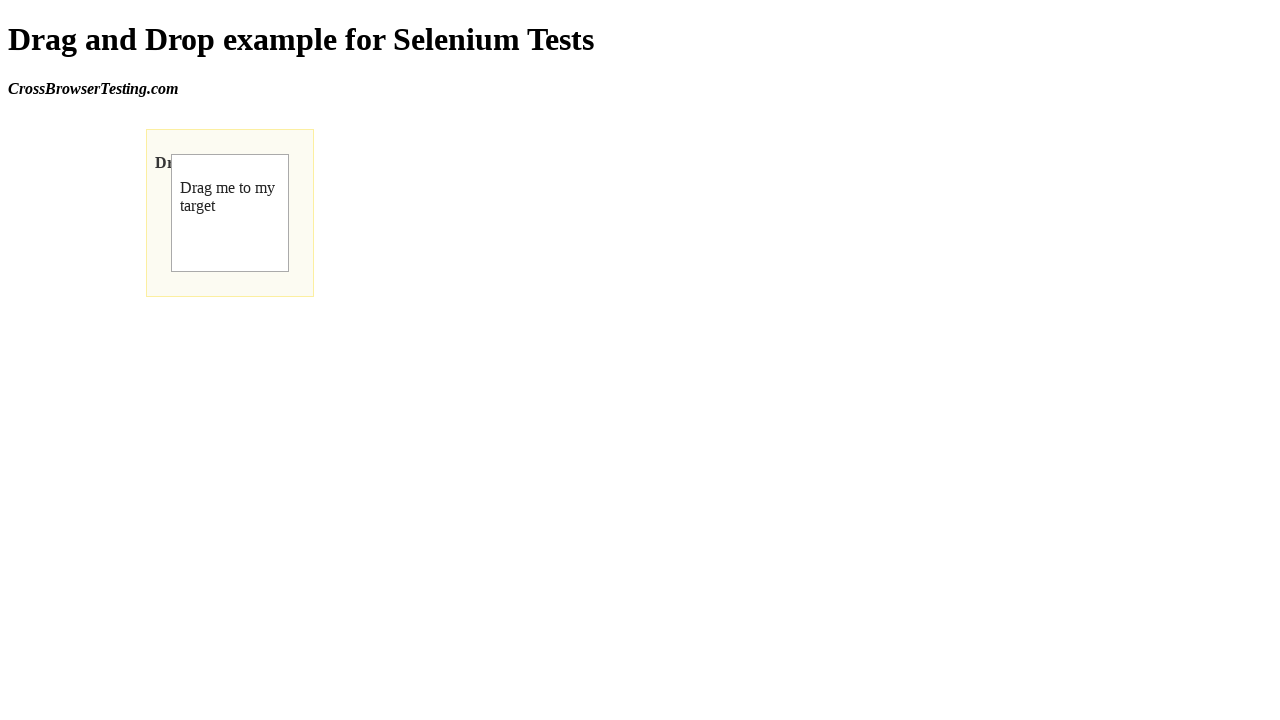

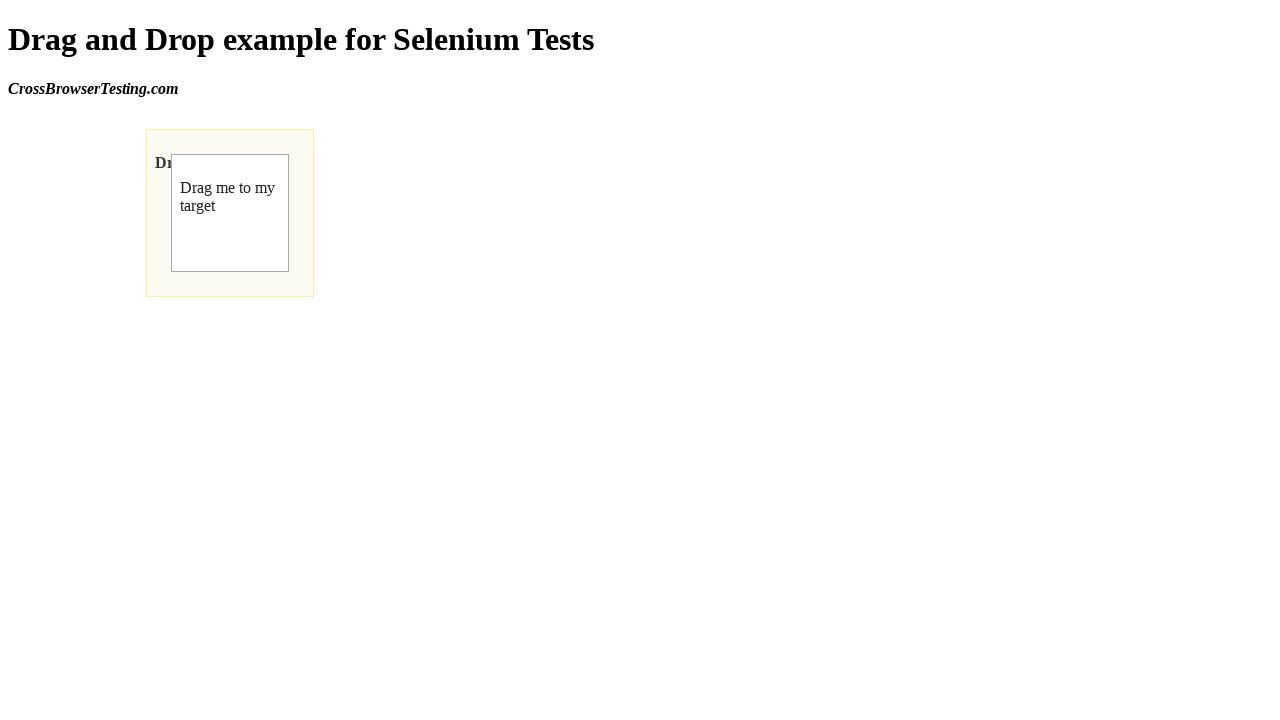